Tests sorting the book list by popularity on an e-commerce shop page, verifying that the sort dropdown works and the books are reordered correctly with "Android Quick Start Guide" appearing first and "JS Data Structures and Algorithm" appearing last.

Starting URL: https://practice.automationtesting.in/shop/

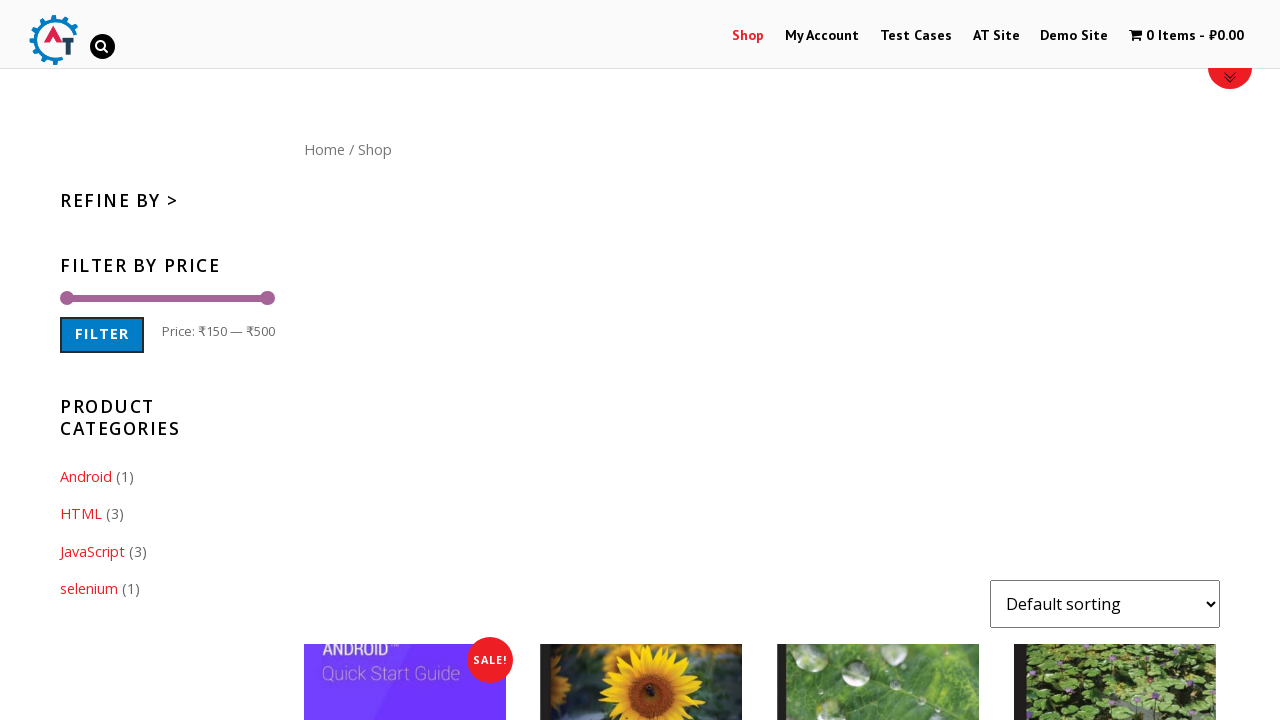

Sort dropdown selector loaded
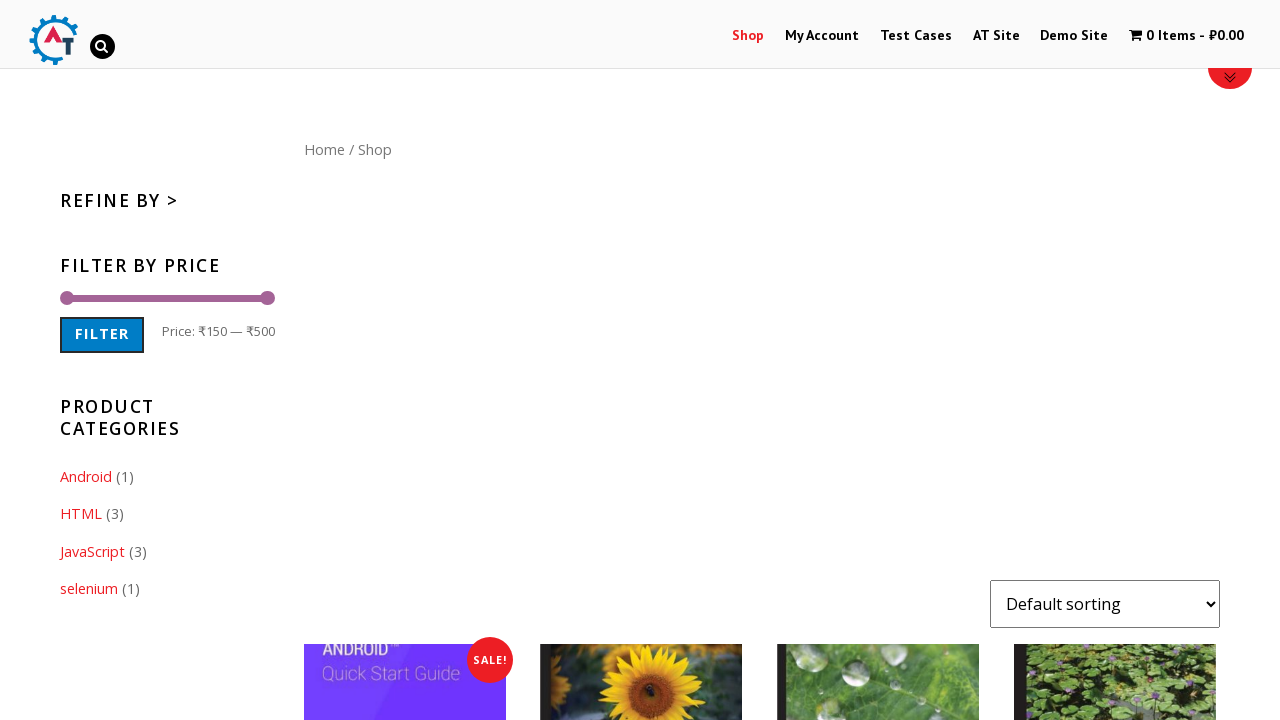

Selected 'Sort by popularity' option from dropdown on select[name='orderby'].orderby
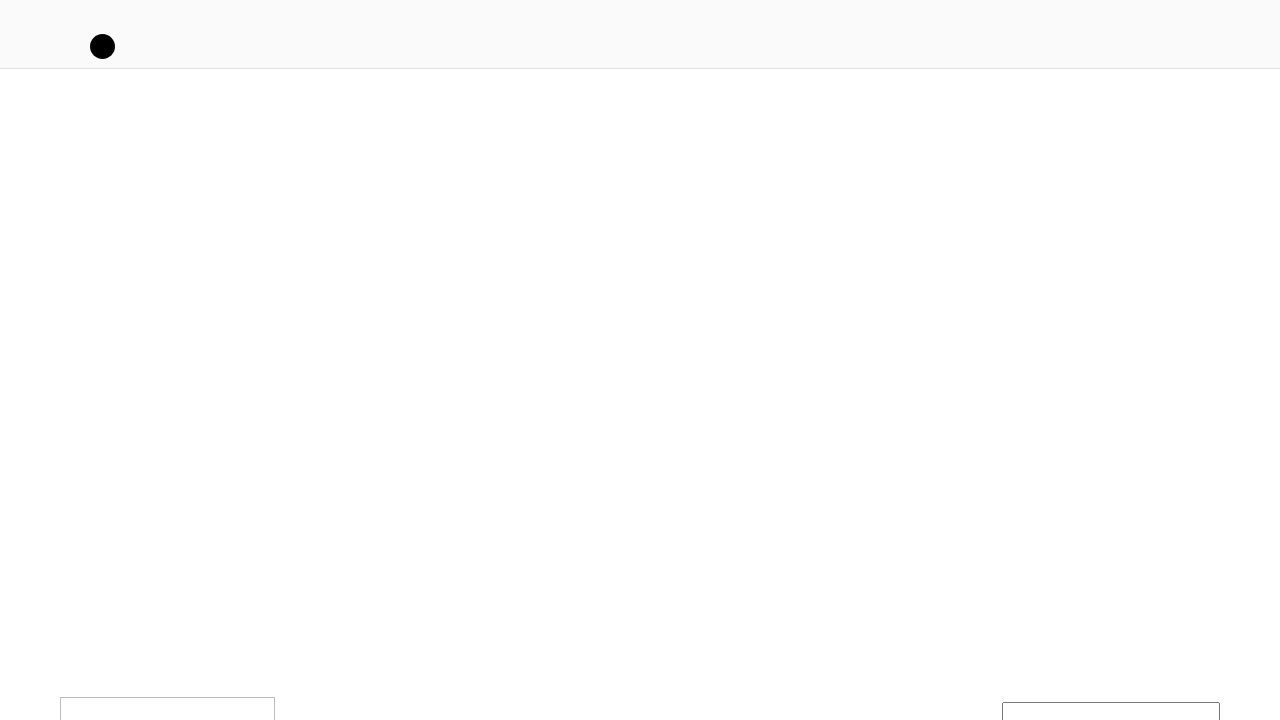

Book list reordered after sorting by popularity
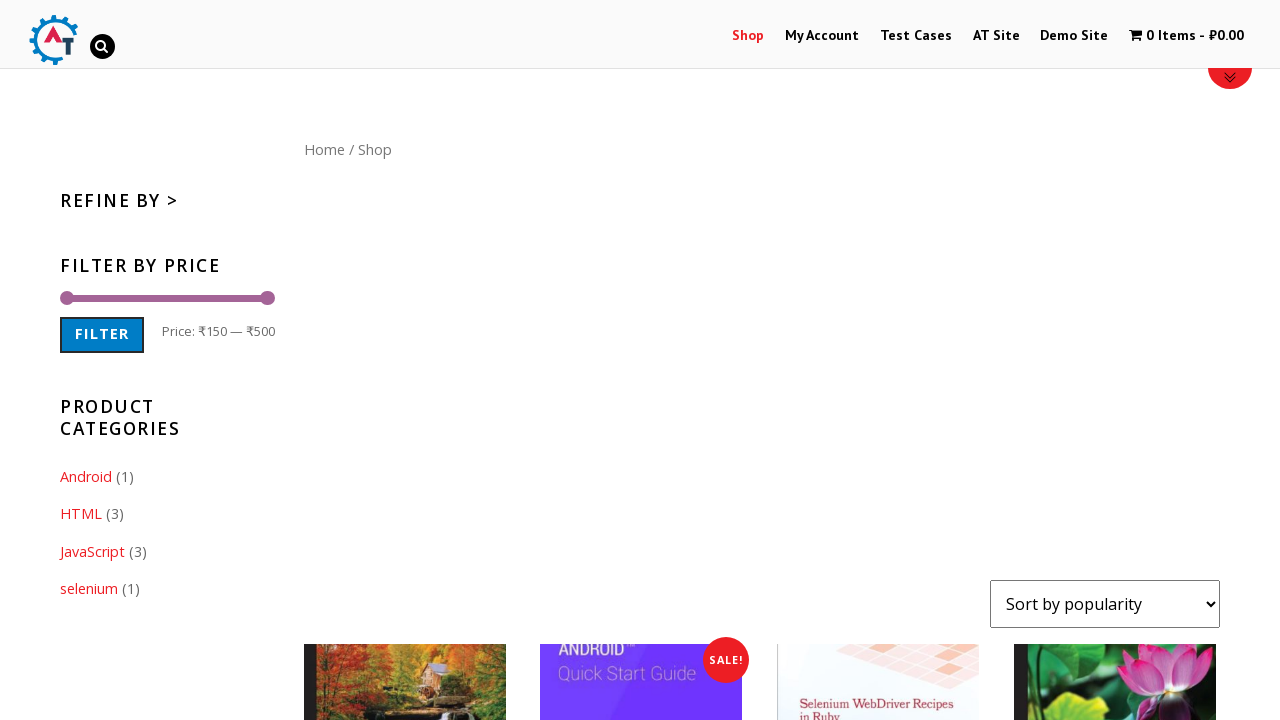

First book element loaded in sorted list
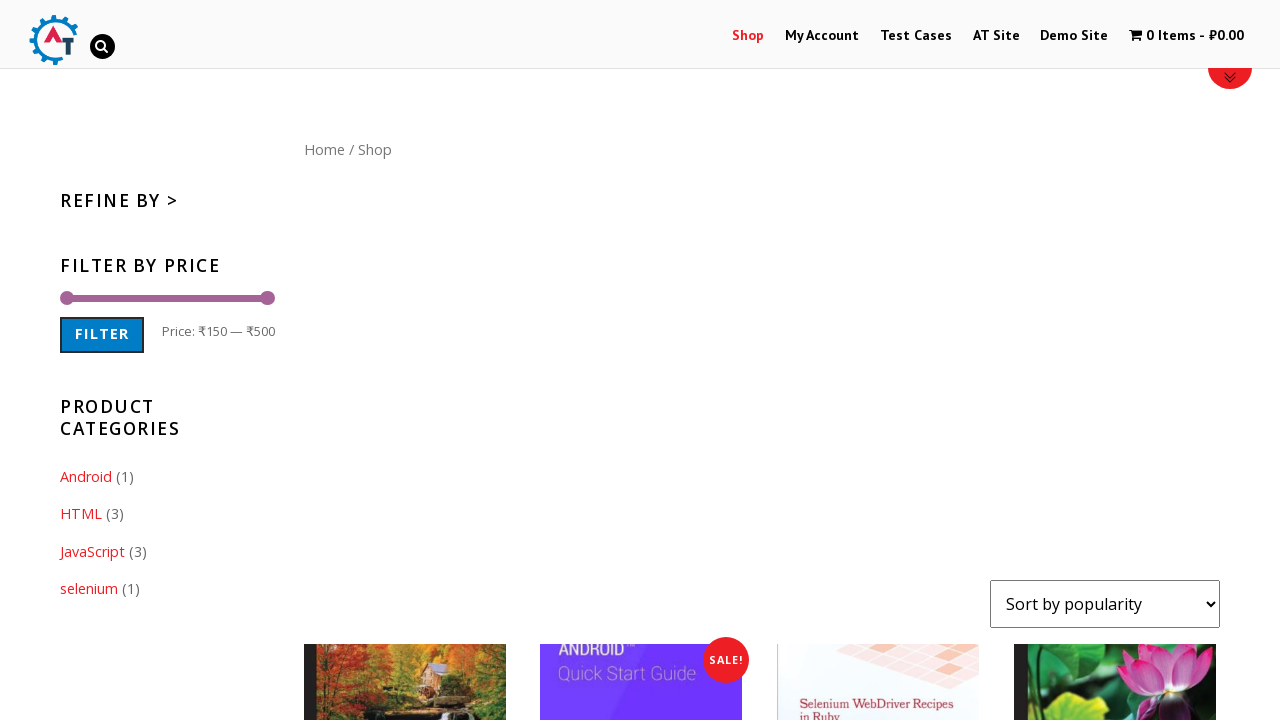

Last book element loaded in sorted list
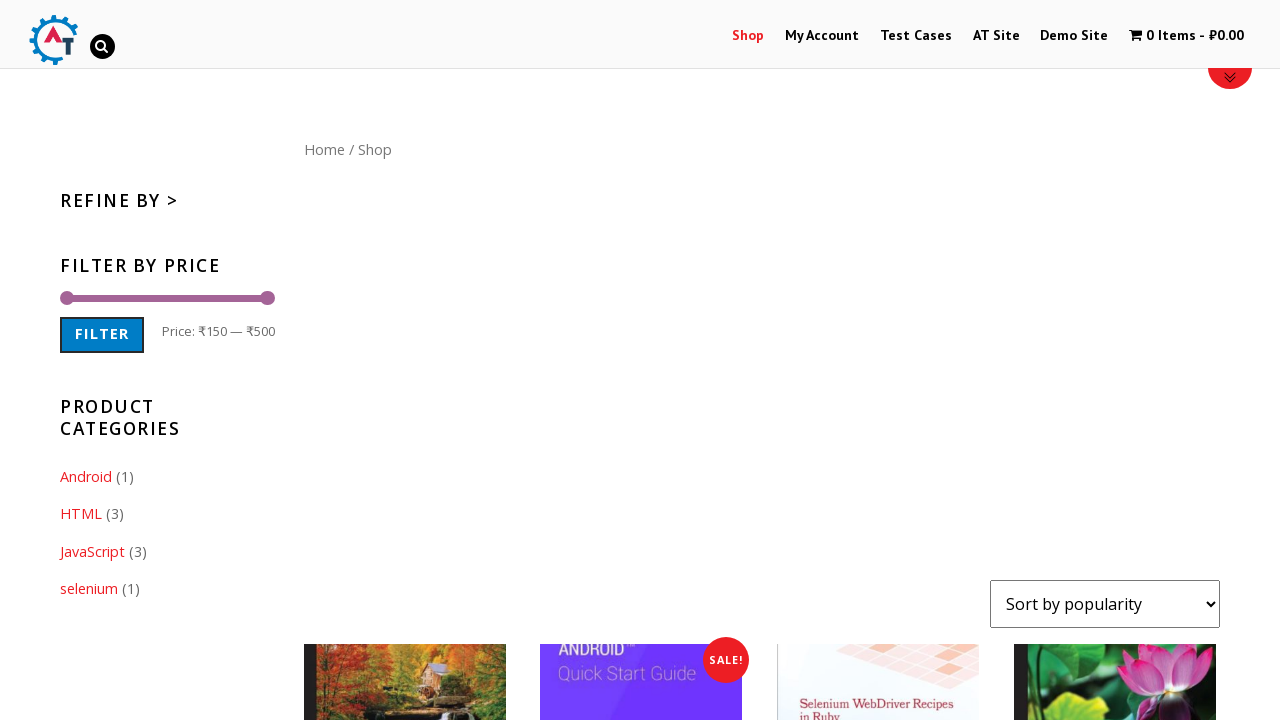

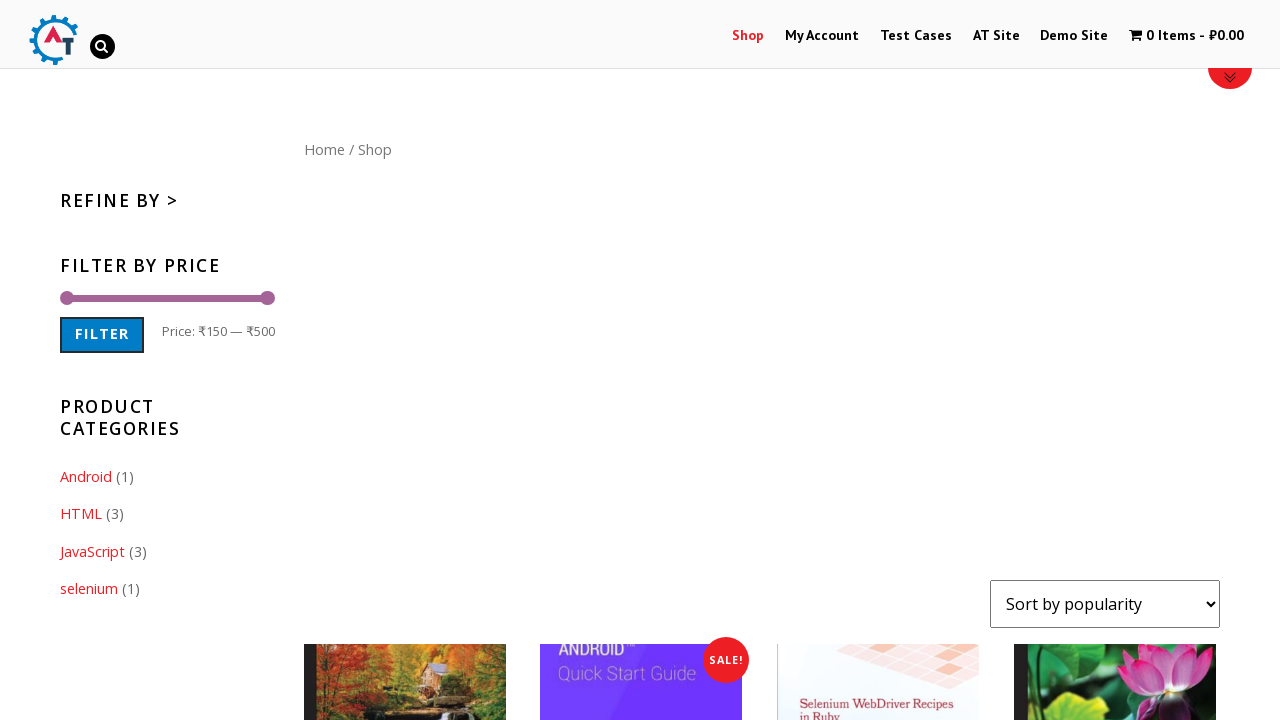